Solves a math problem by reading two numbers from the page, calculating their sum, selecting the result from a dropdown, and submitting the form

Starting URL: http://suninjuly.github.io/selects1.html

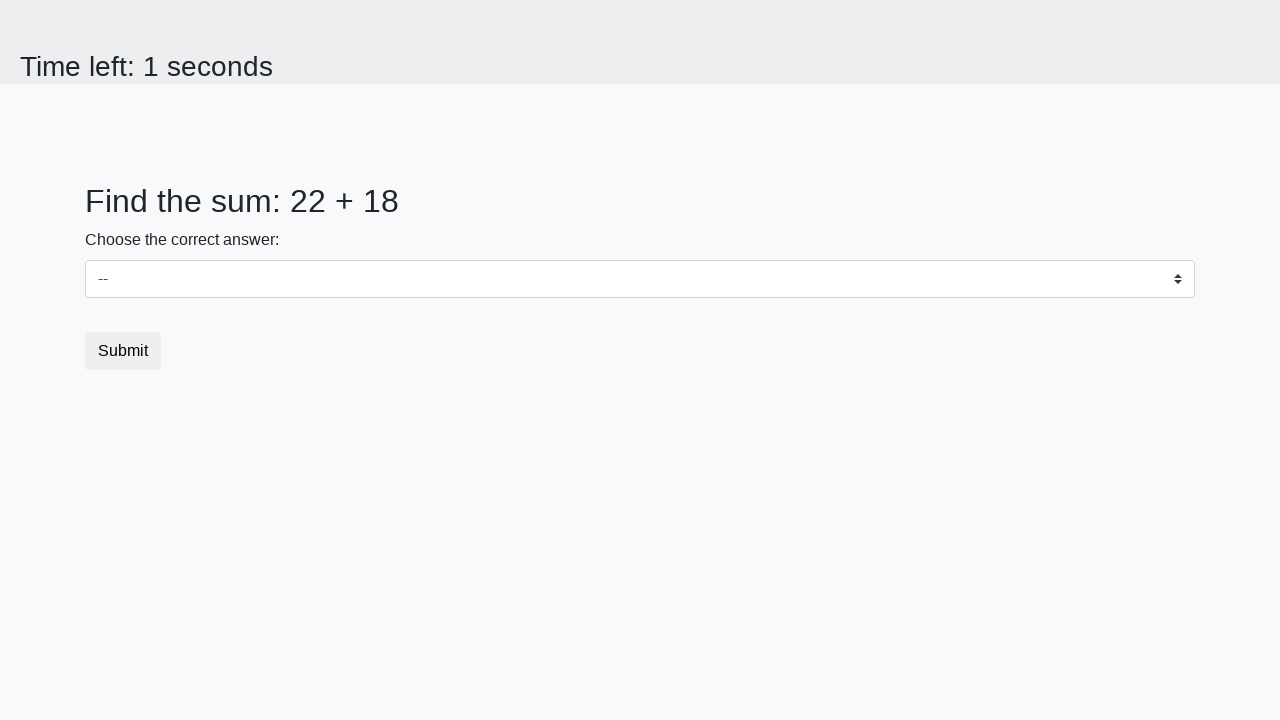

Retrieved first number from #num1 element
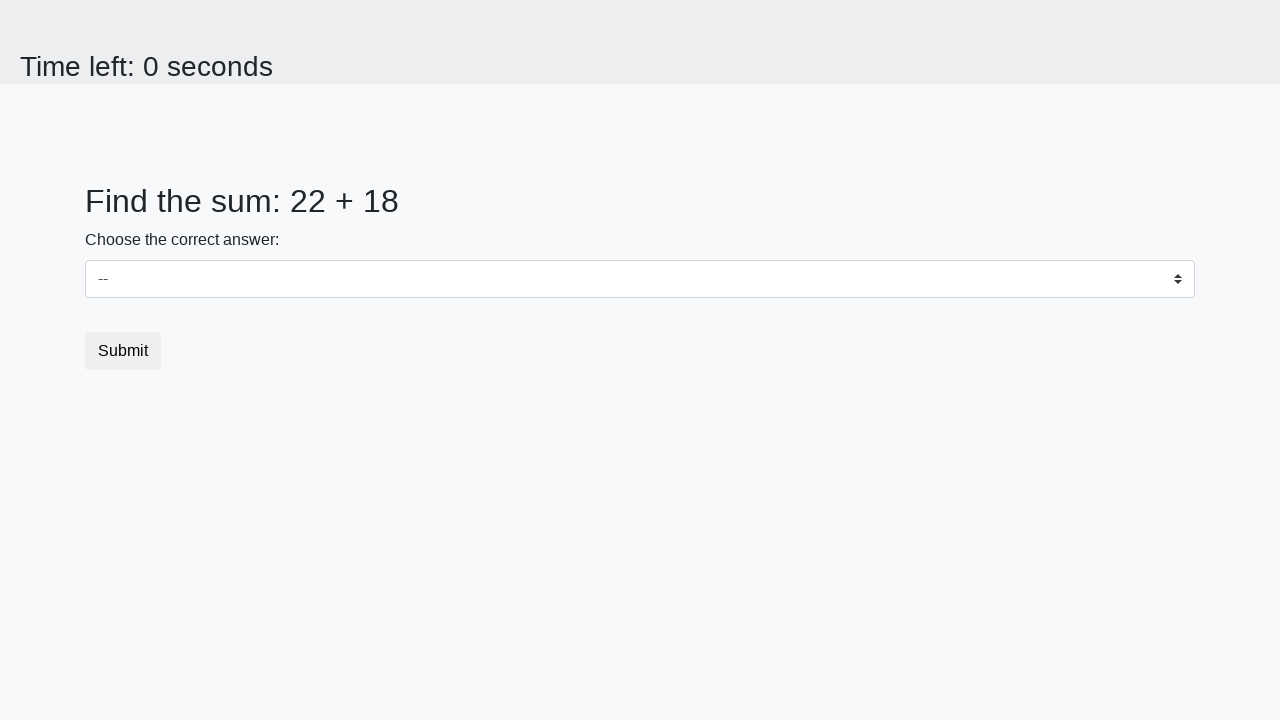

Retrieved second number from #num2 element
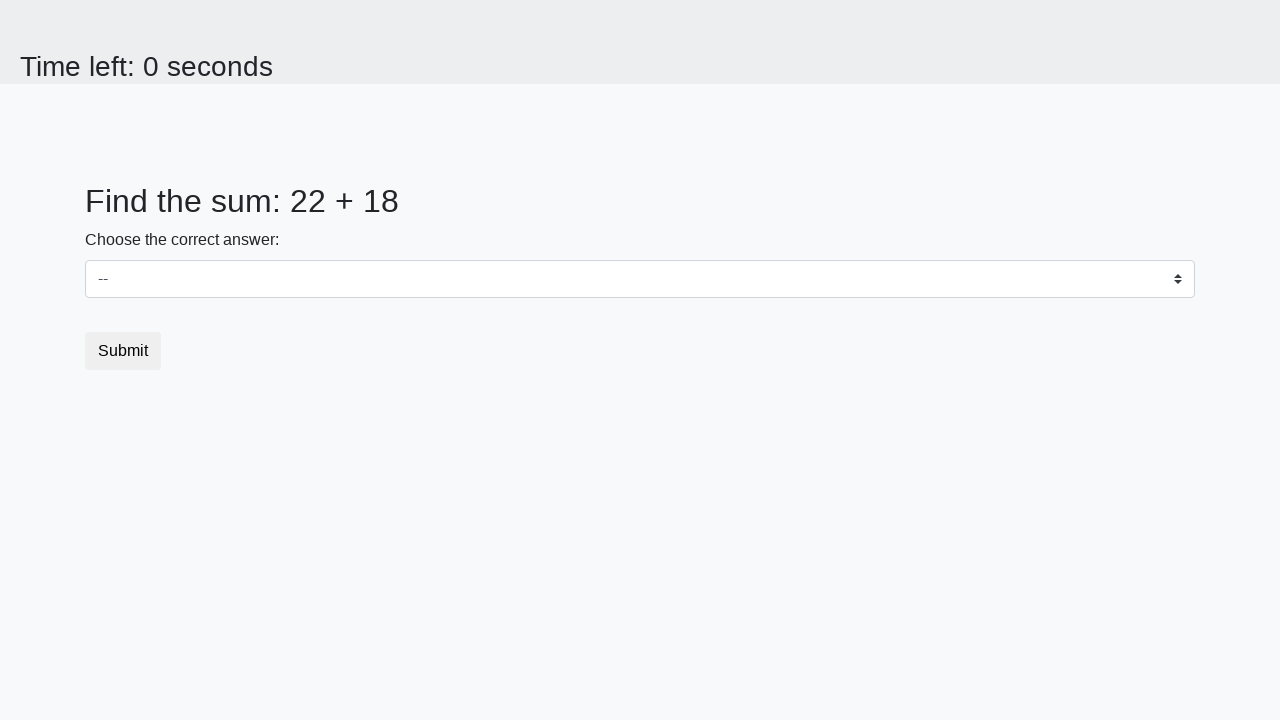

Calculated sum: 22 + 18 = 40
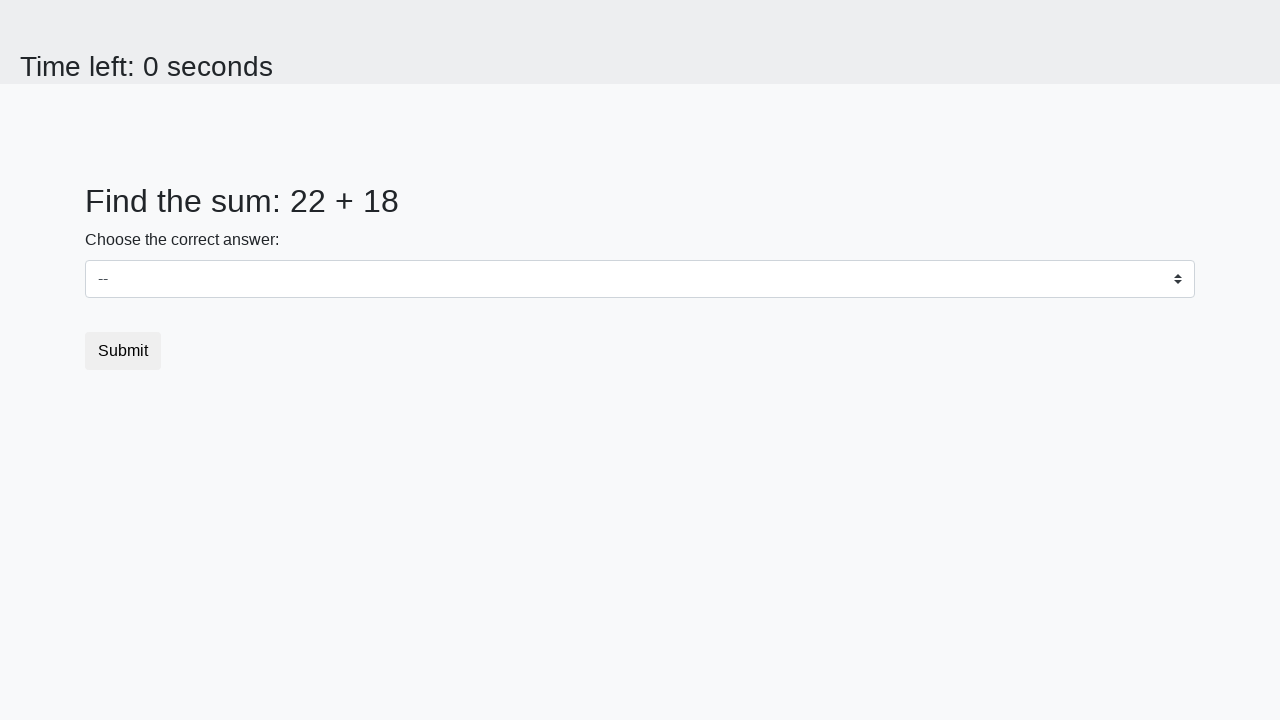

Selected 40 from dropdown on #dropdown
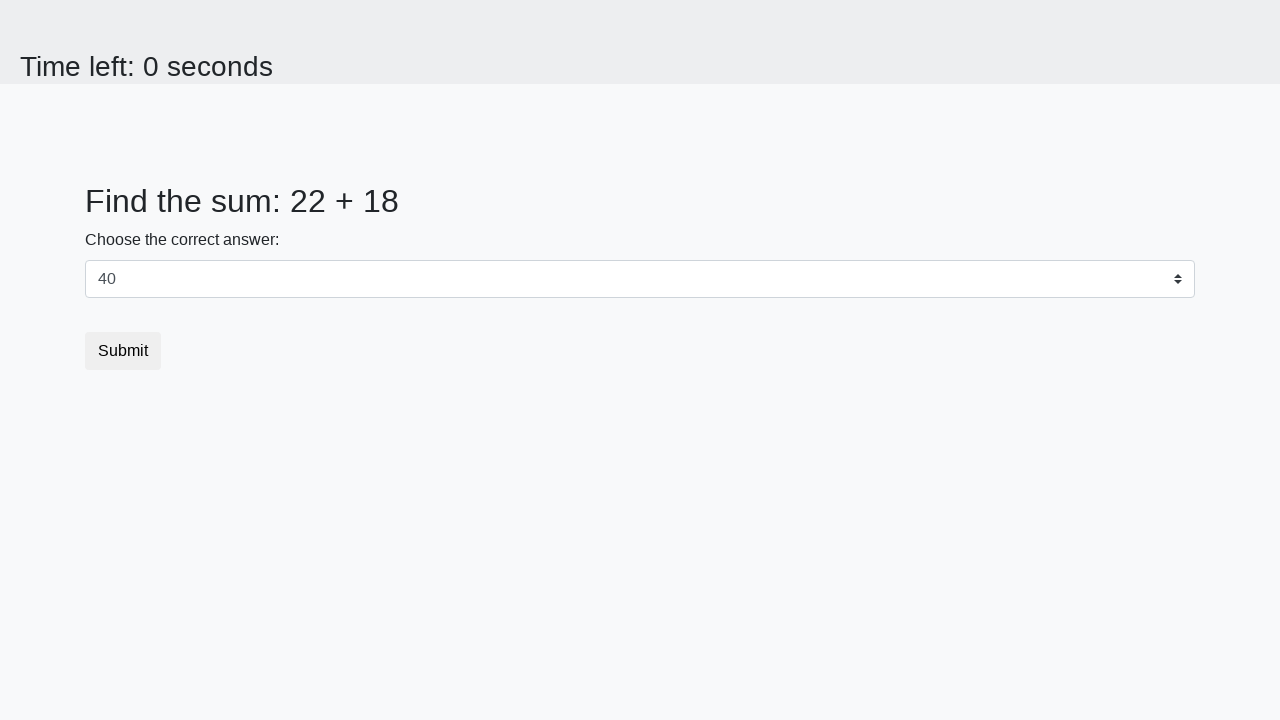

Clicked submit button at (123, 351) on button.btn.btn-default
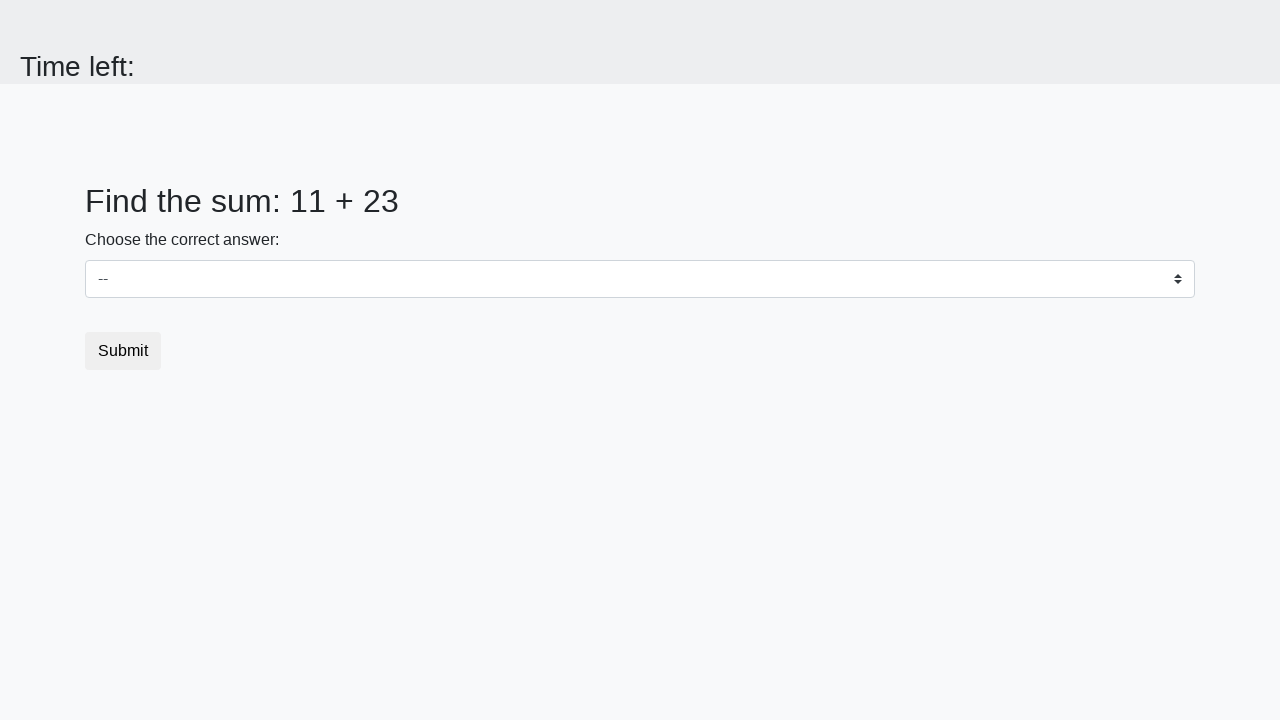

Accepted alert dialog
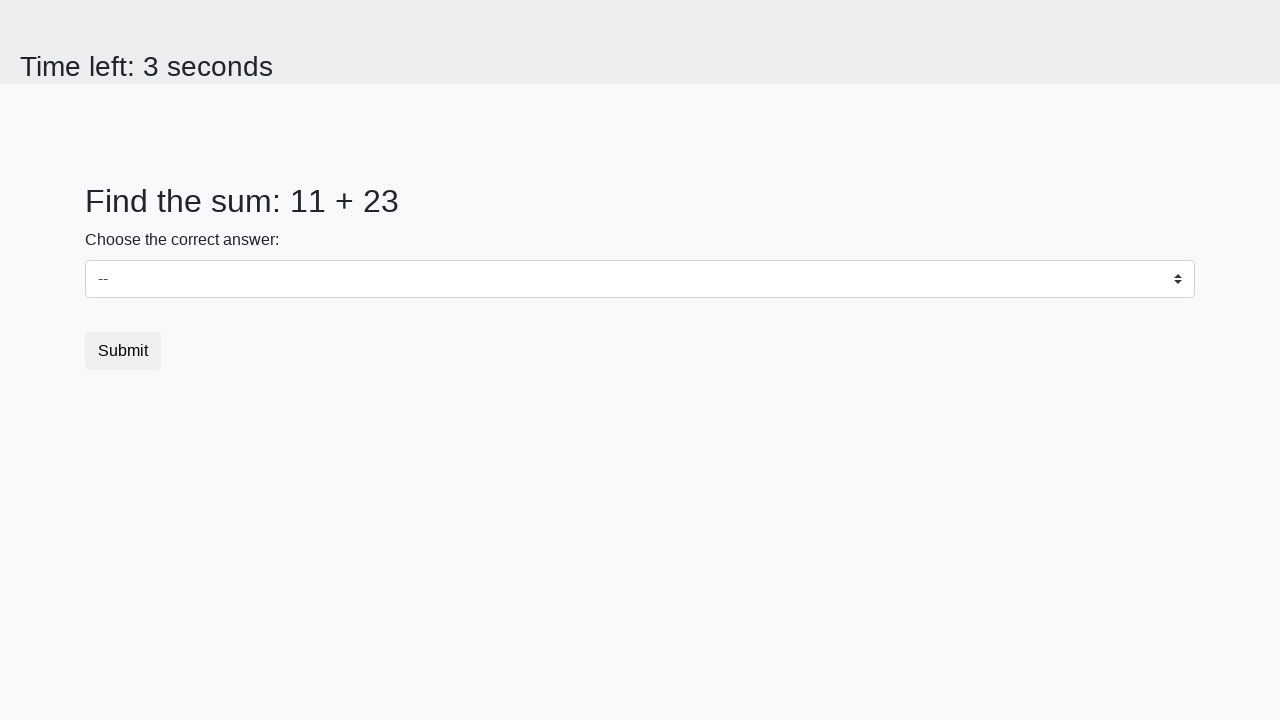

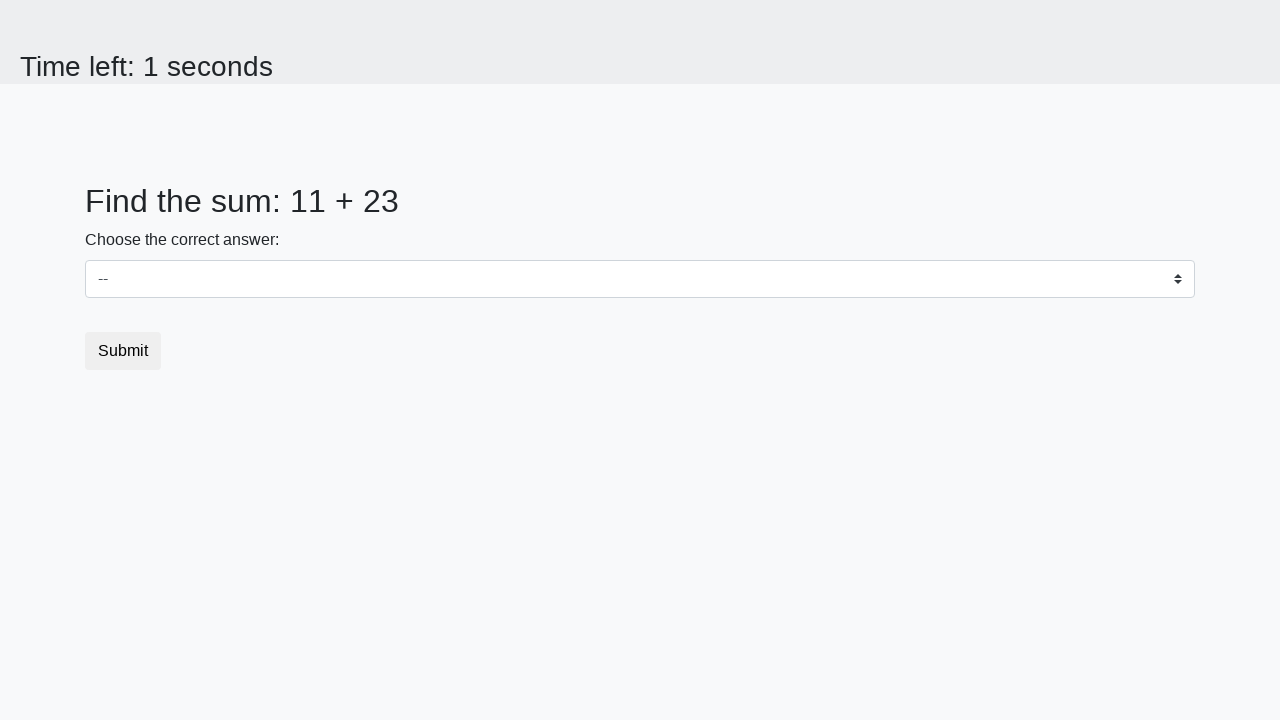